Tests dropdown functionality by selecting an option from a static currency dropdown by index and verifying the selection

Starting URL: https://rahulshettyacademy.com/dropdownsPractise/

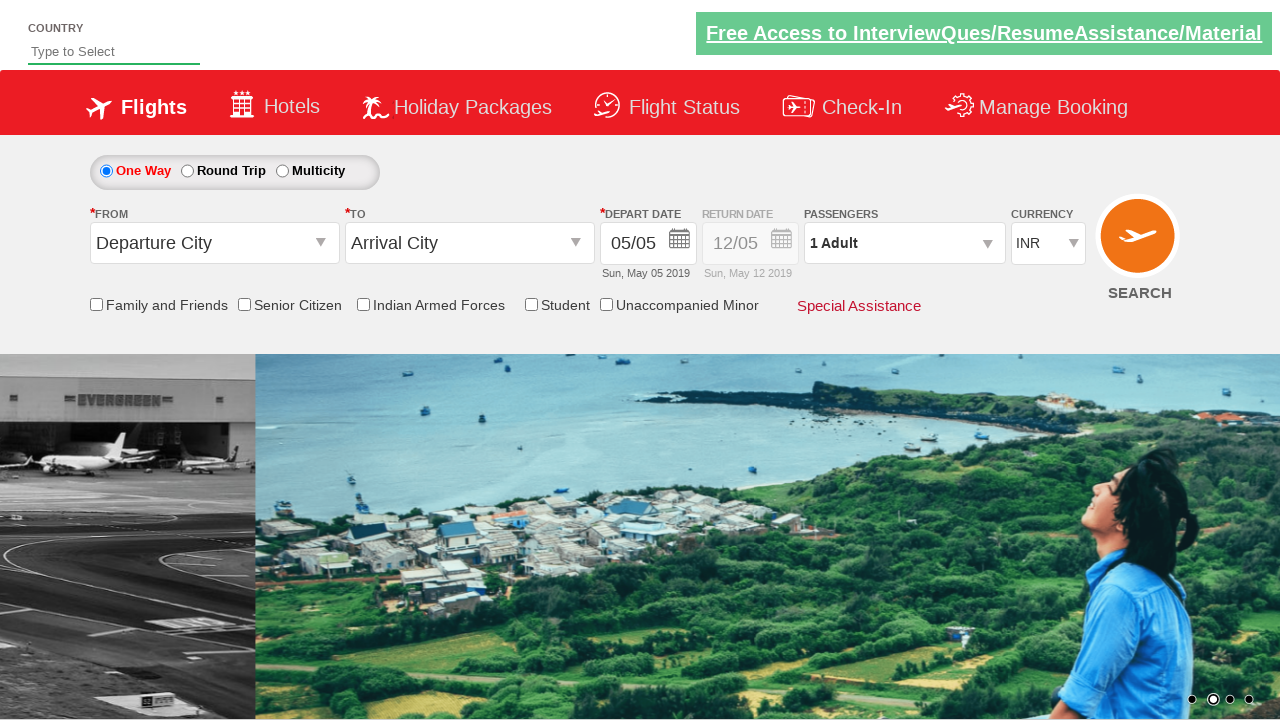

Navigated to dropdownsPractise page
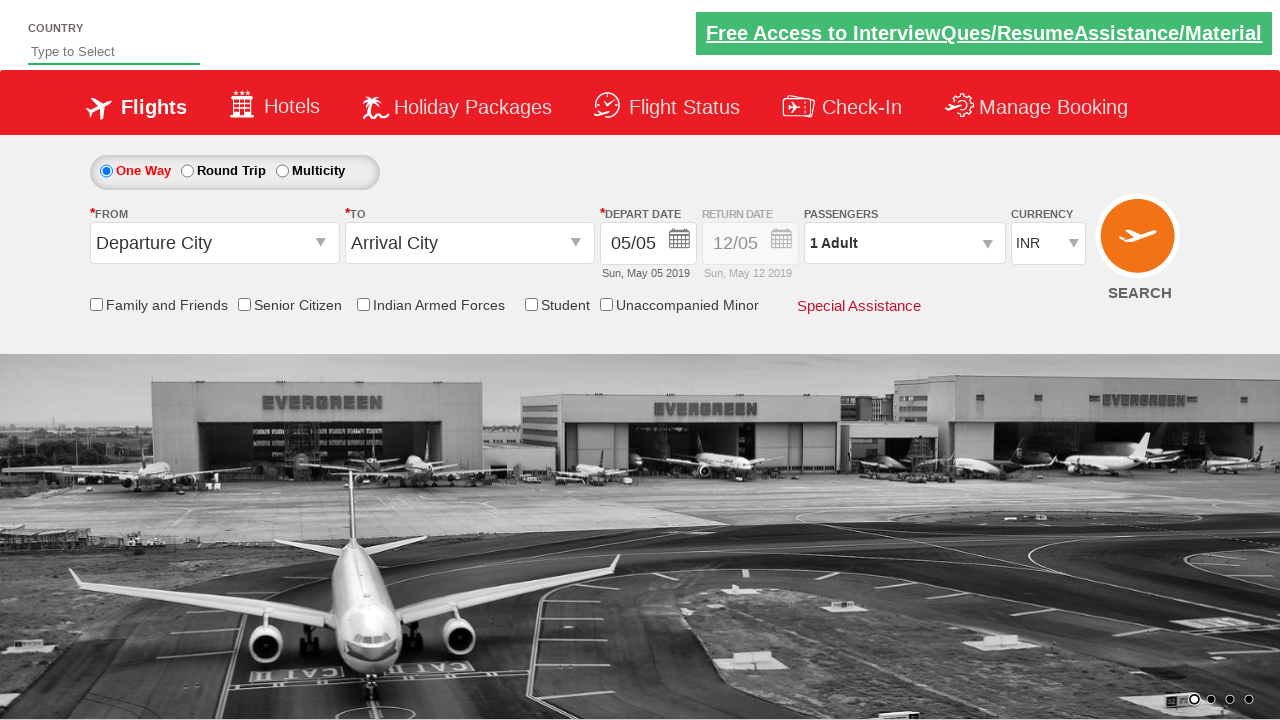

Selected currency dropdown option at index 3 on #ctl00_mainContent_DropDownListCurrency
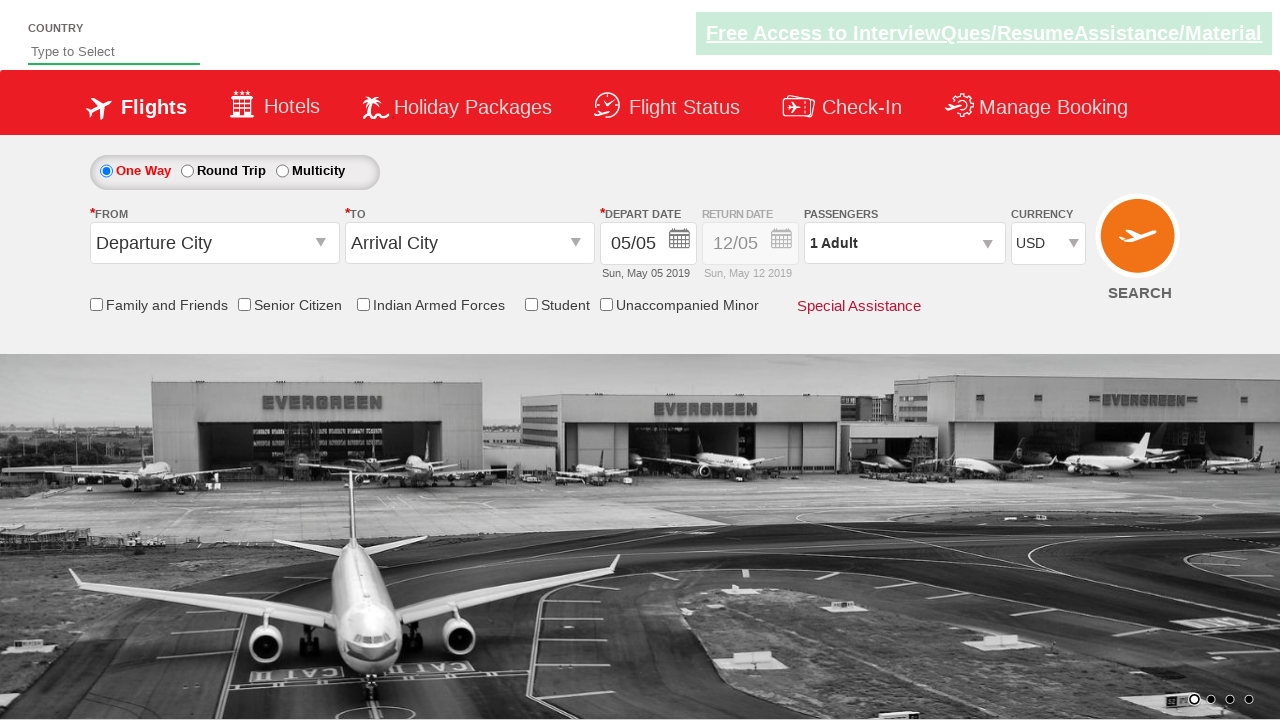

Waited 500ms for selection to be applied
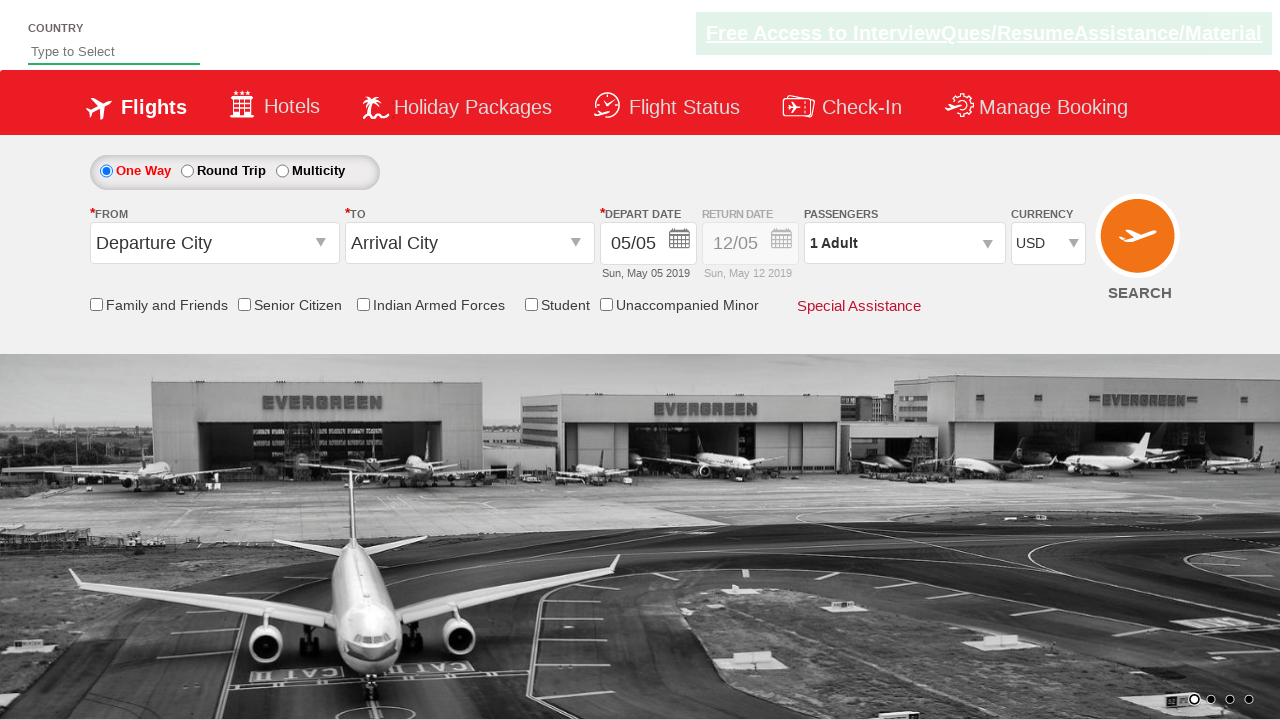

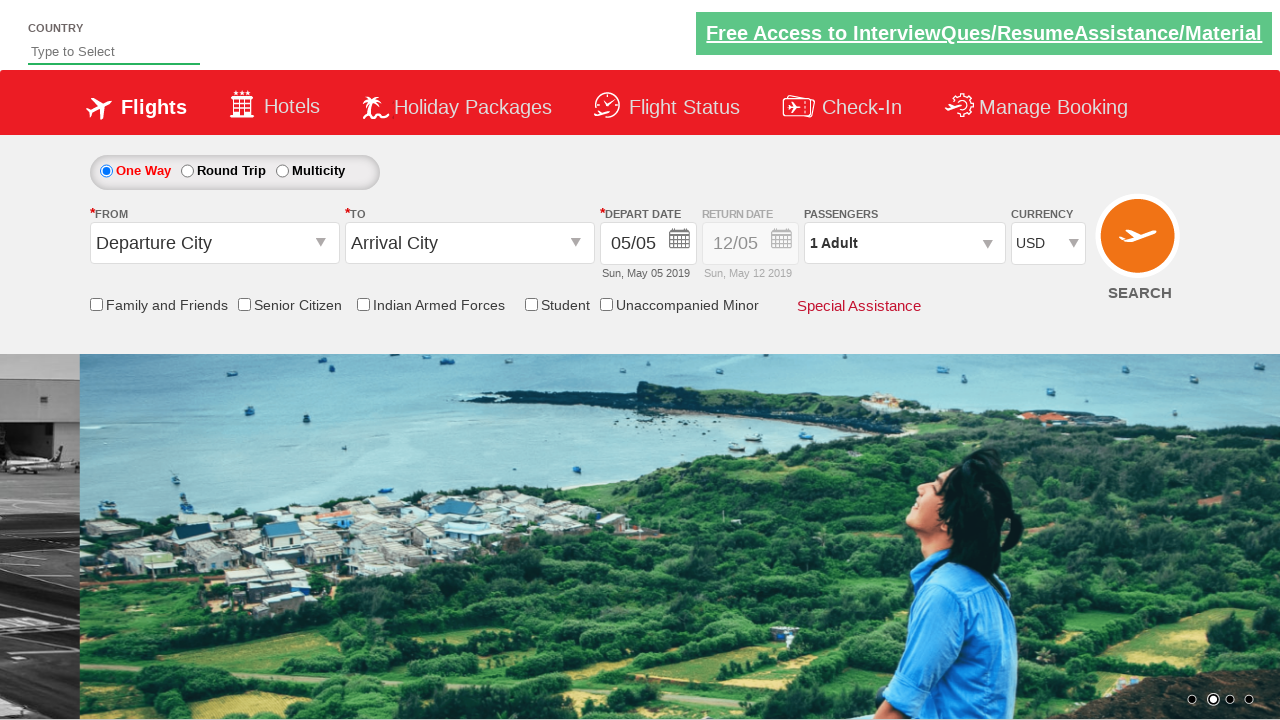